Tests clicking the 7 button on the calculator

Starting URL: http://mhunterak.github.io/calc.html

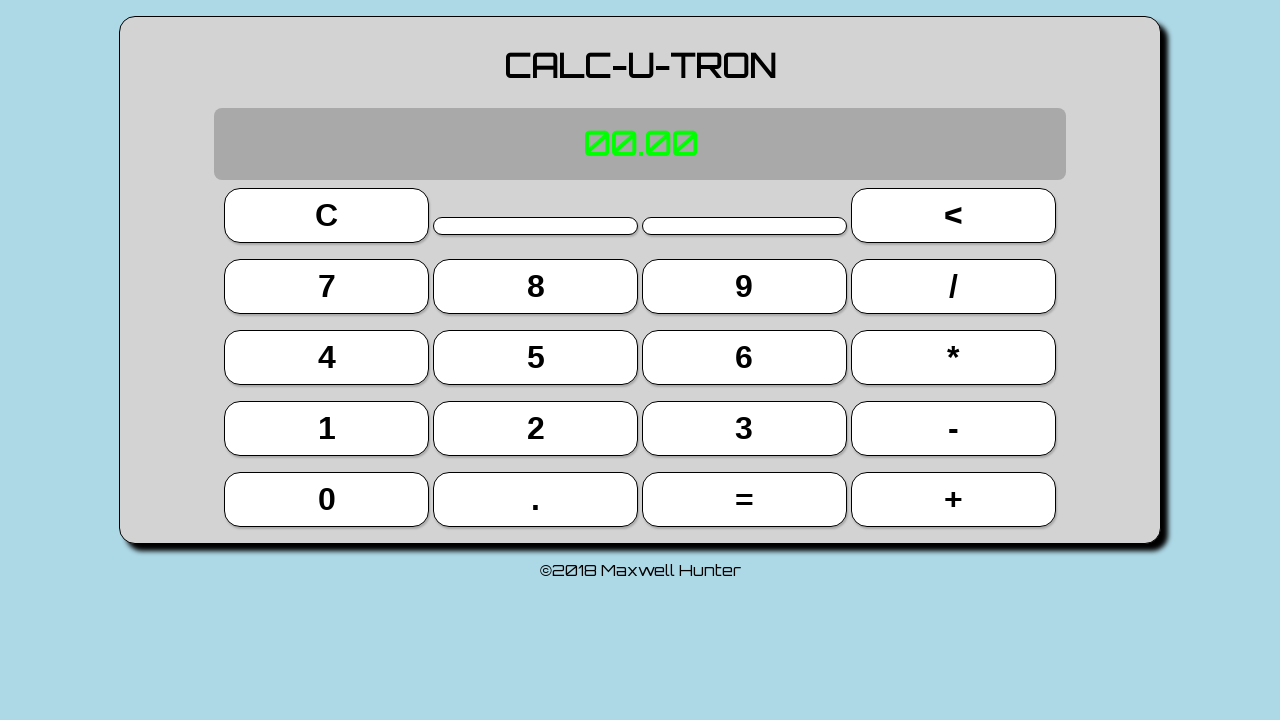

Clicked the 7 button on the calculator at (327, 286) on button >> nth=4
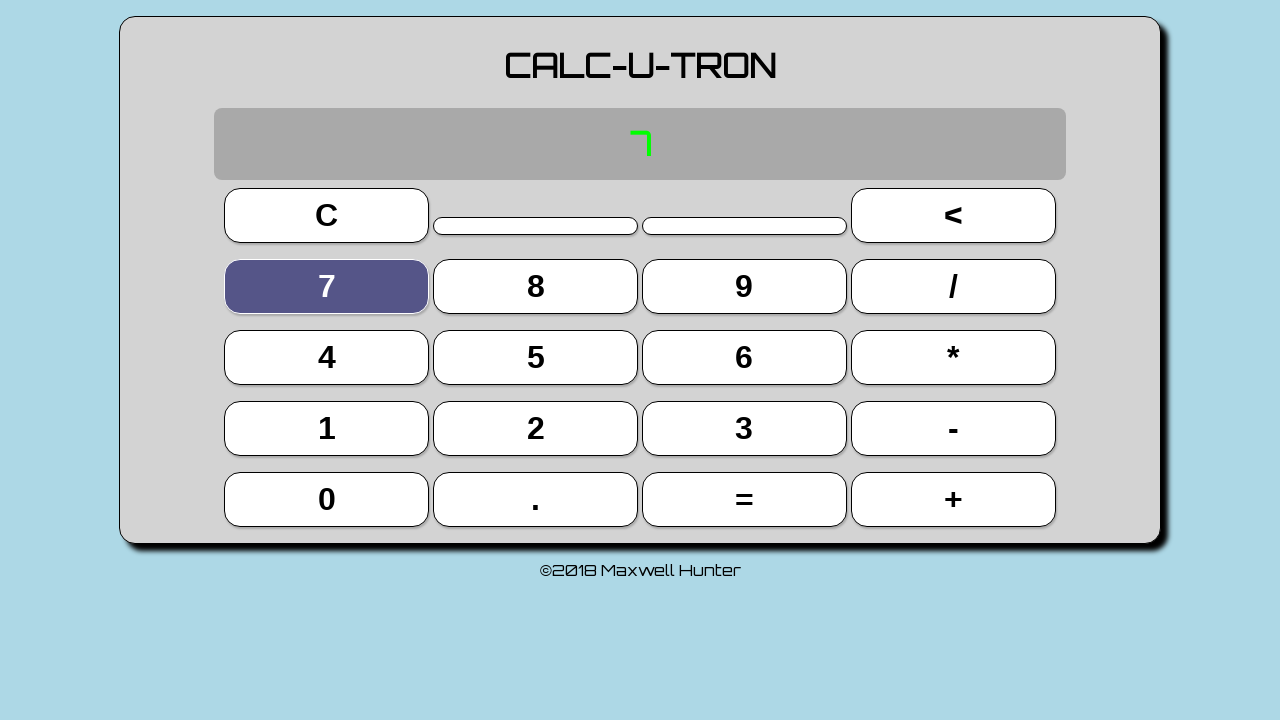

Verified calculator display shows '7'
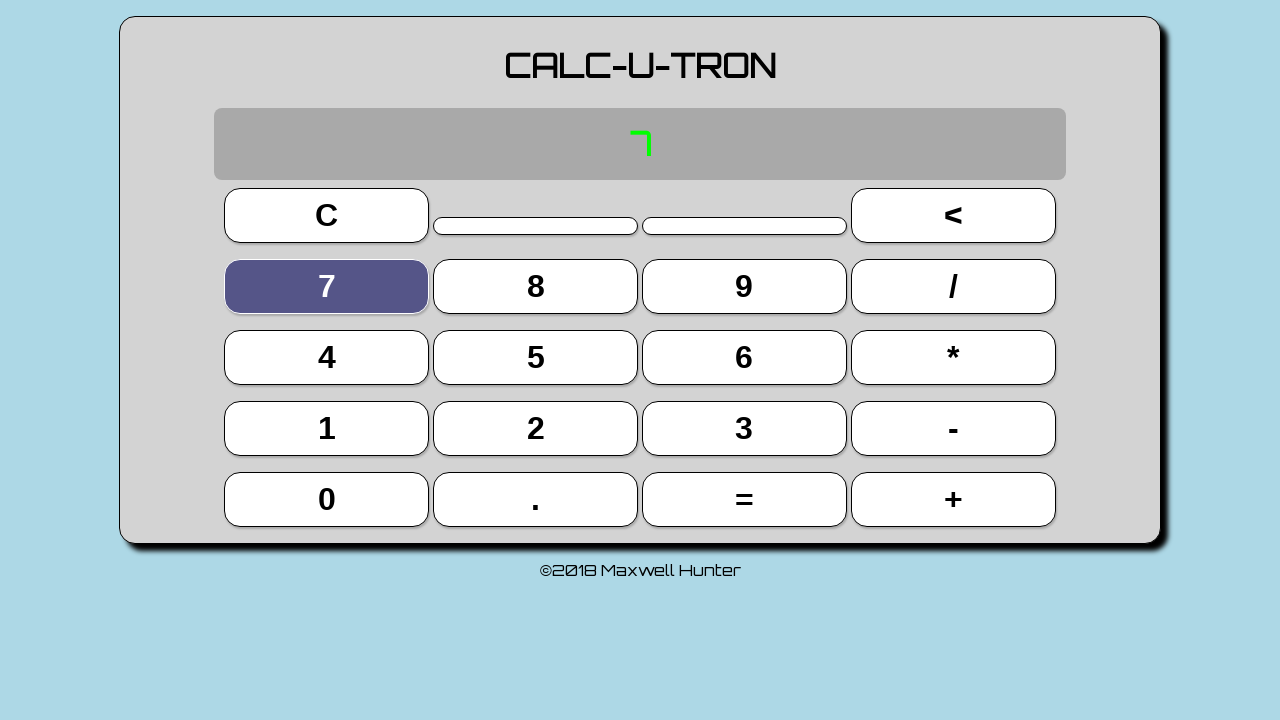

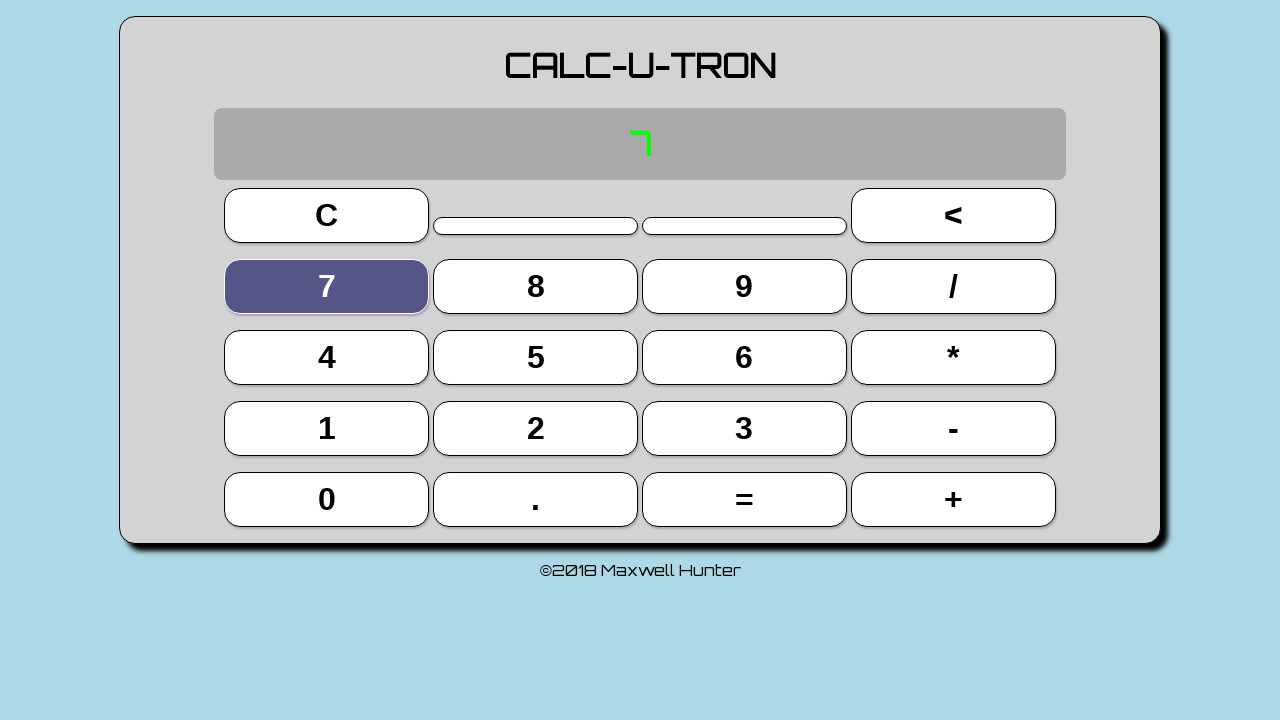